Tests that the currently applied filter link is highlighted with a selected class.

Starting URL: https://demo.playwright.dev/todomvc

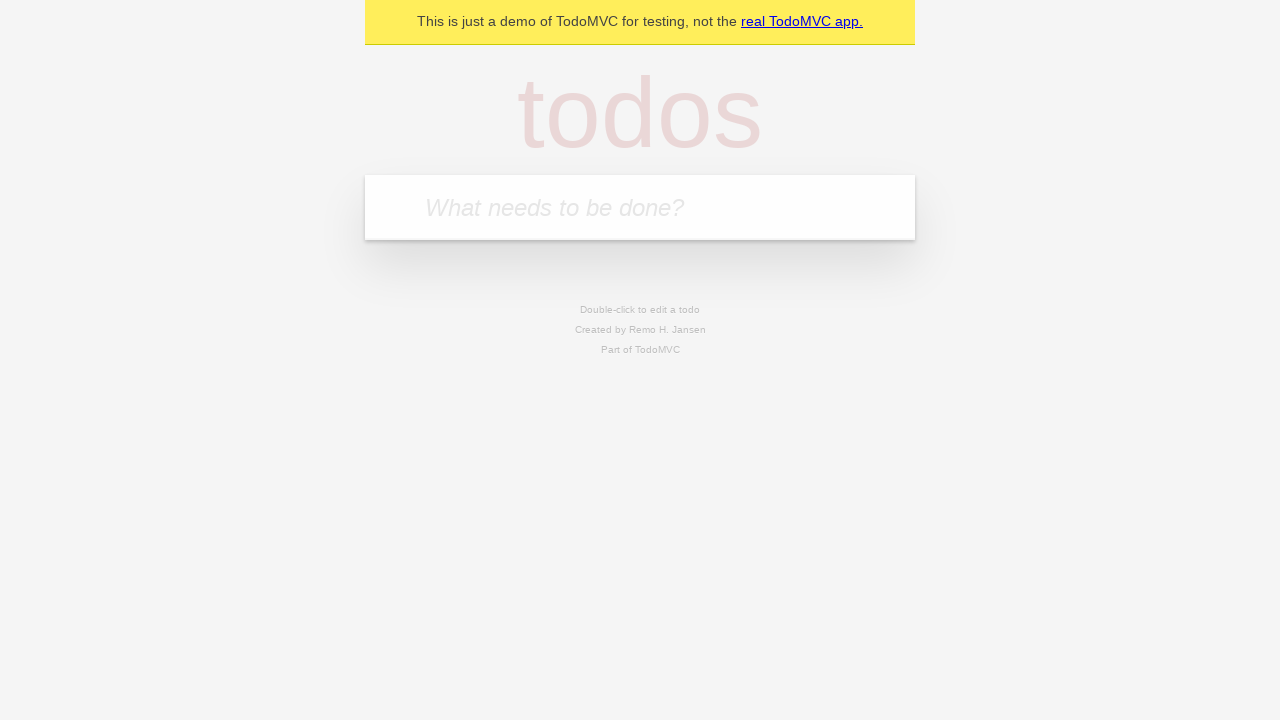

Filled todo input with 'buy some cheese' on internal:attr=[placeholder="What needs to be done?"i]
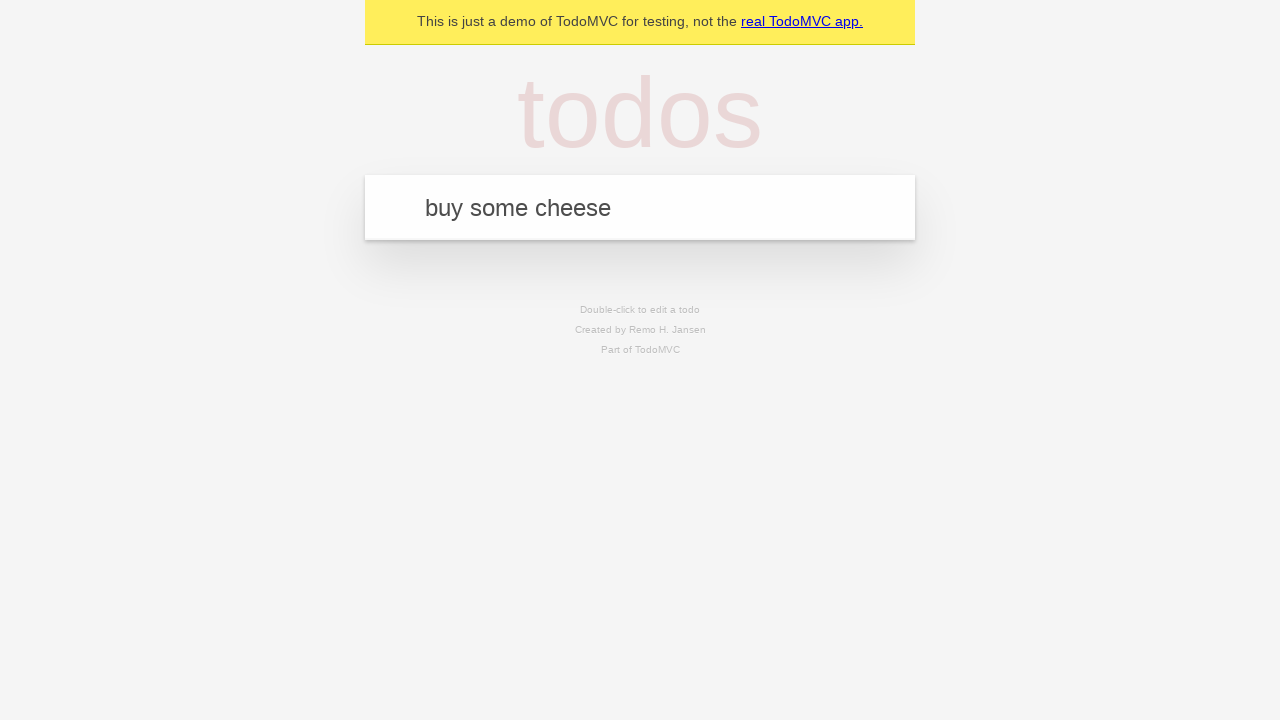

Pressed Enter to add first todo on internal:attr=[placeholder="What needs to be done?"i]
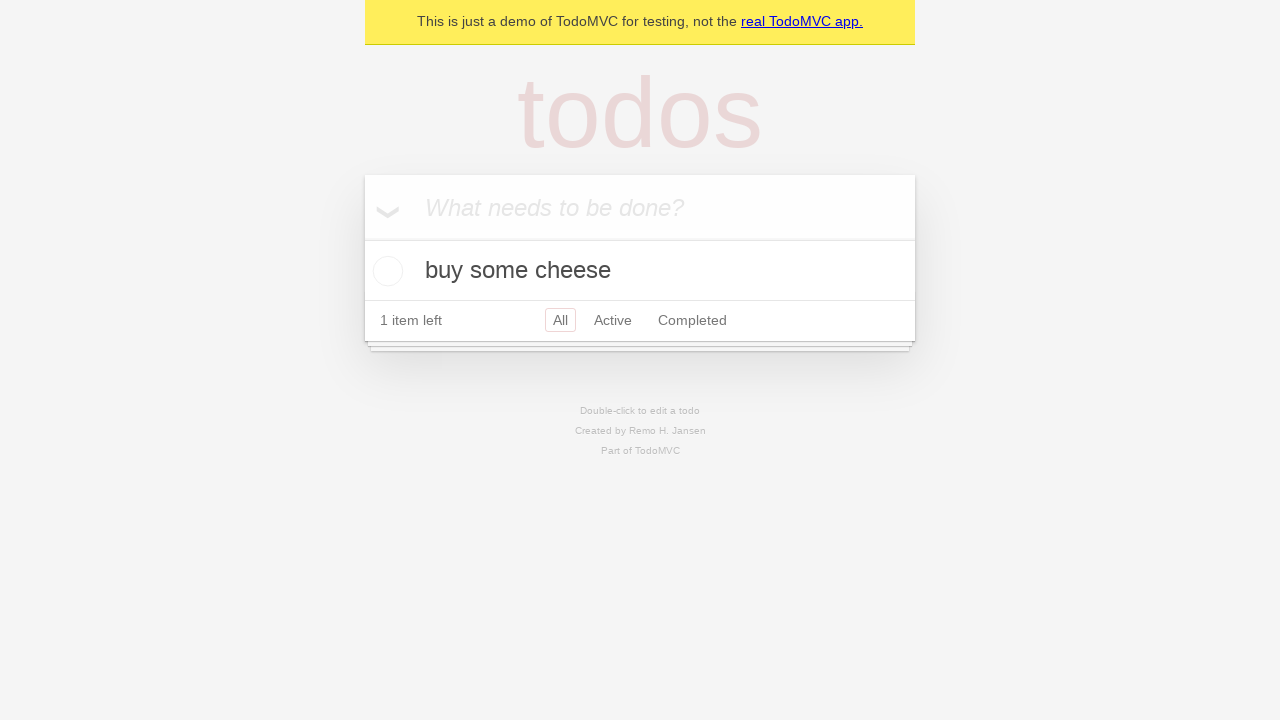

Filled todo input with 'feed the cat' on internal:attr=[placeholder="What needs to be done?"i]
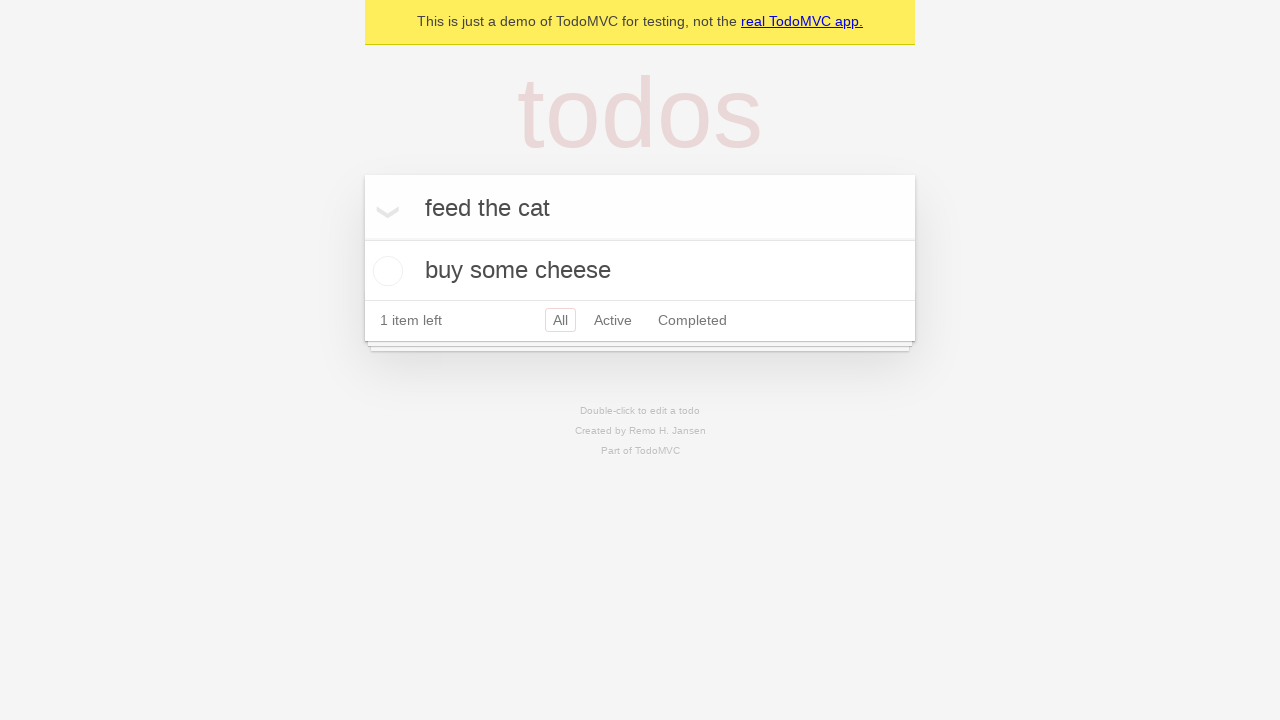

Pressed Enter to add second todo on internal:attr=[placeholder="What needs to be done?"i]
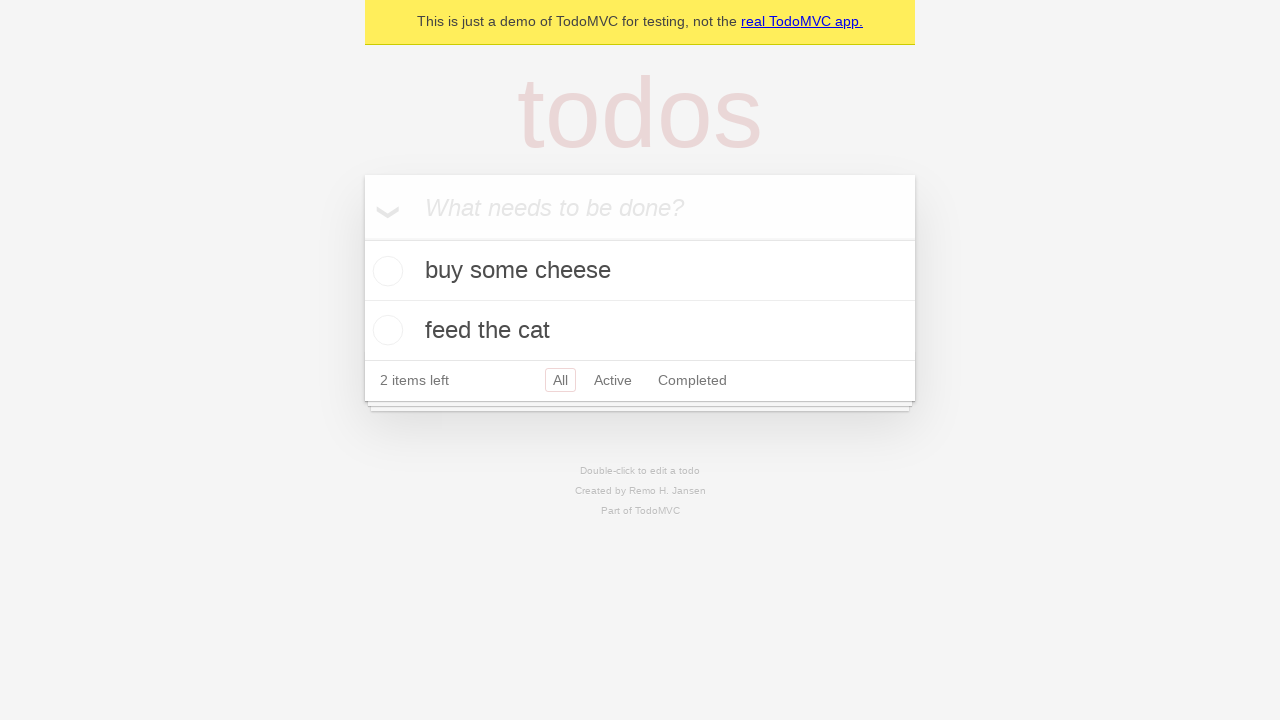

Filled todo input with 'book a doctors appointment' on internal:attr=[placeholder="What needs to be done?"i]
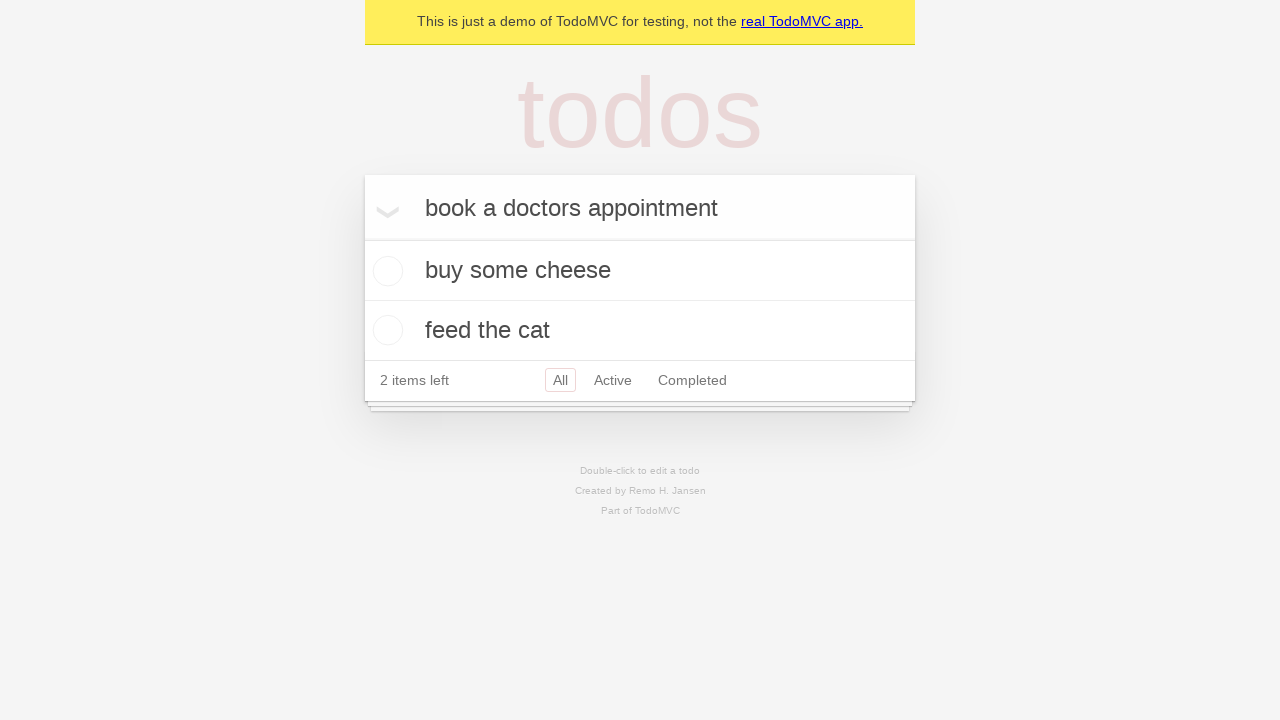

Pressed Enter to add third todo on internal:attr=[placeholder="What needs to be done?"i]
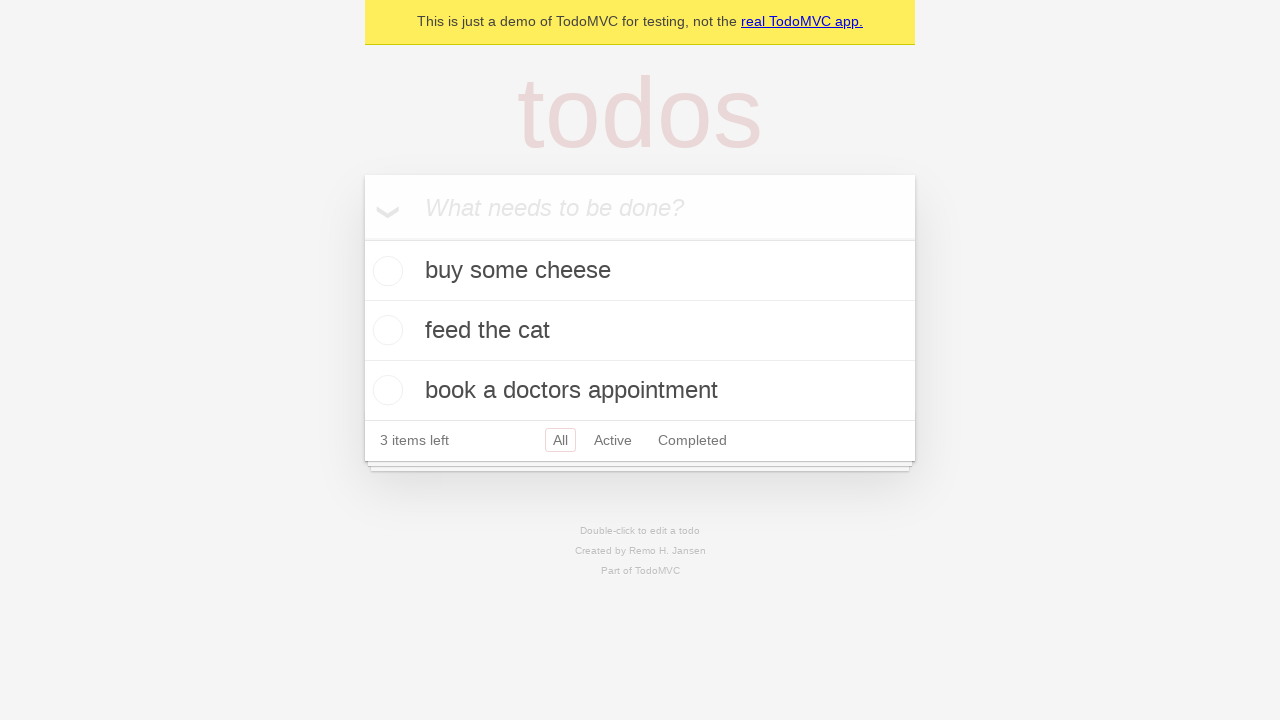

Clicked Active filter link at (613, 440) on internal:role=link[name="Active"i]
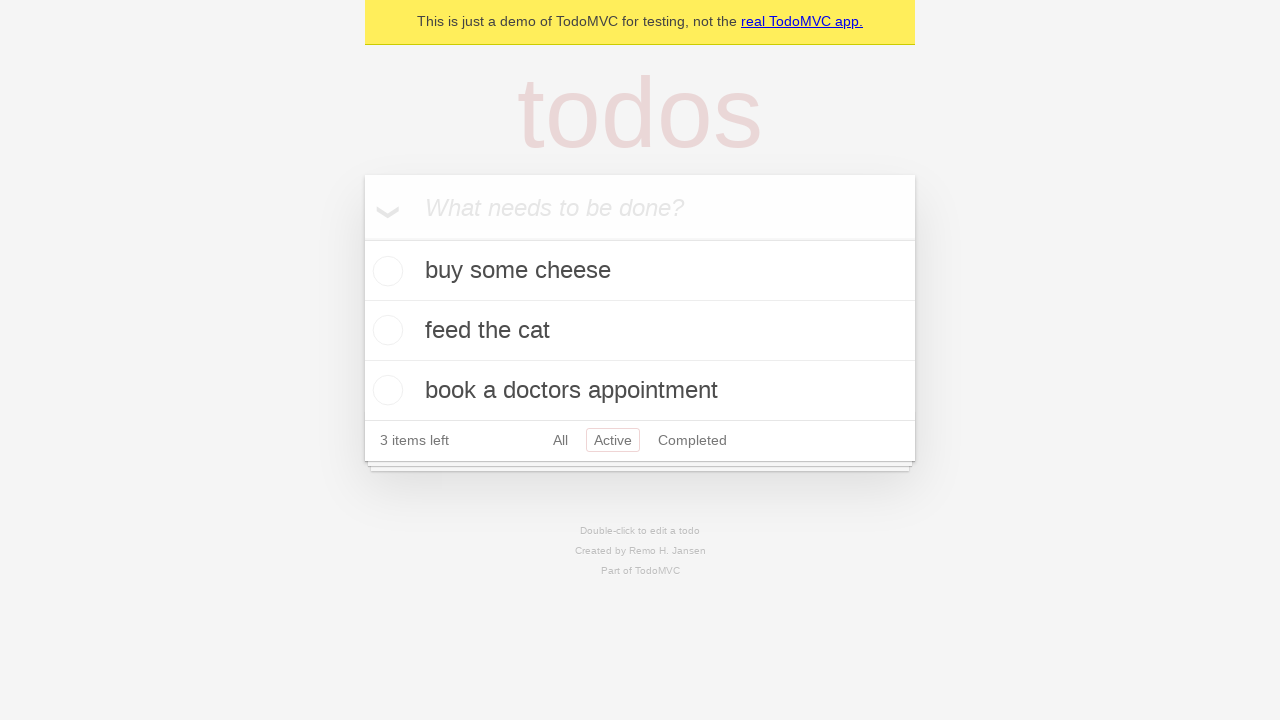

Clicked Completed filter link to verify it gets highlighted with selected class at (692, 440) on internal:role=link[name="Completed"i]
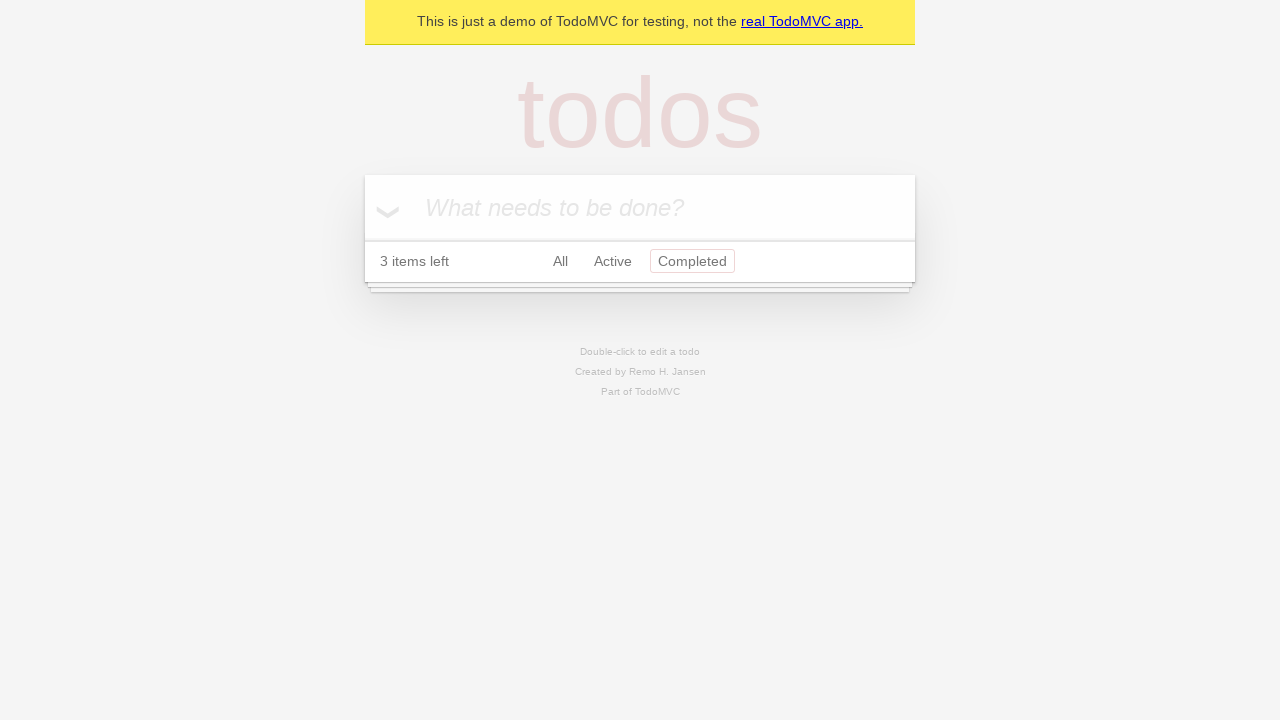

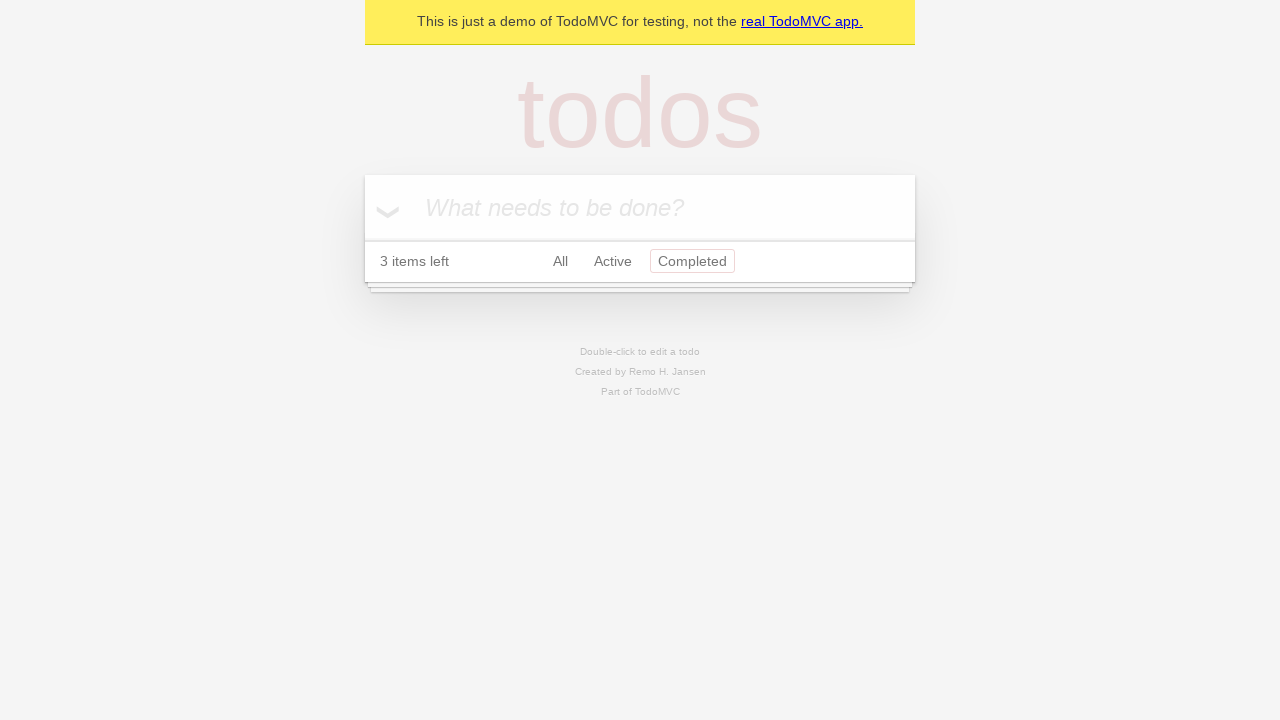